Tests browser window/tab handling by clicking a button multiple times to open new tabs, then switching between the opened tabs to verify window handle management.

Starting URL: https://demoqa.com/browser-windows

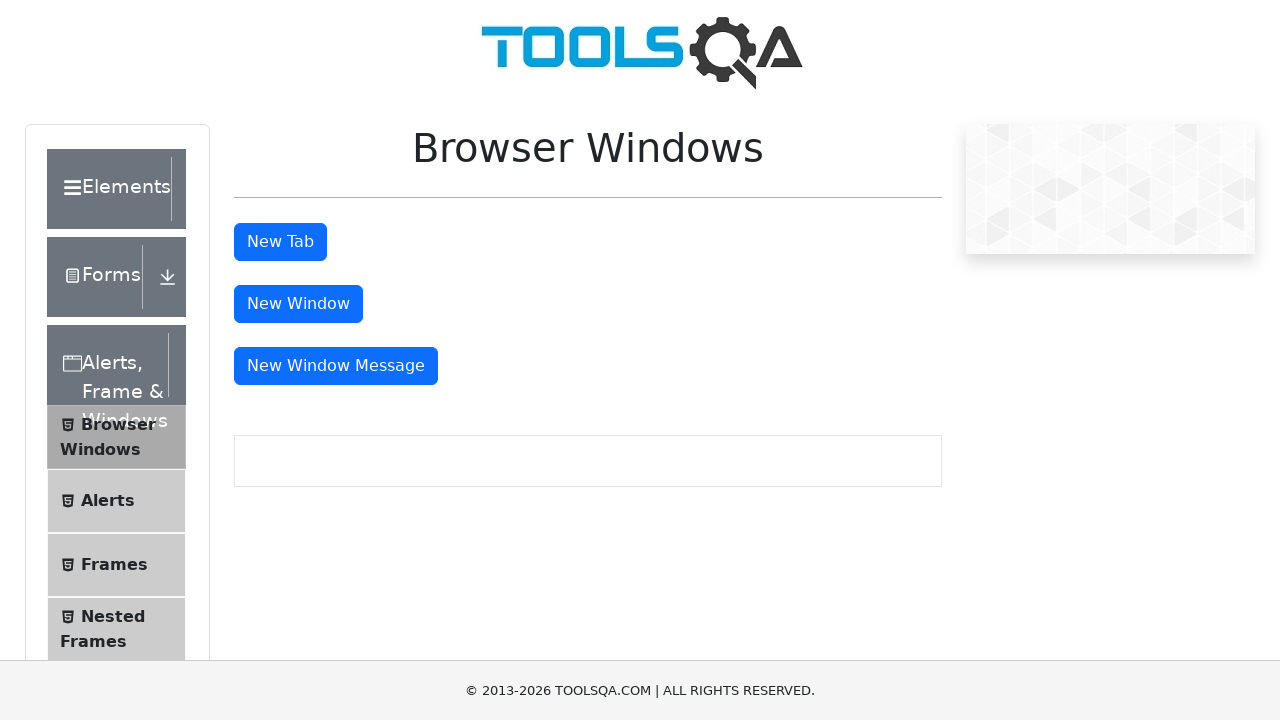

Clicked tab button to open first new tab at (280, 242) on #tabButton
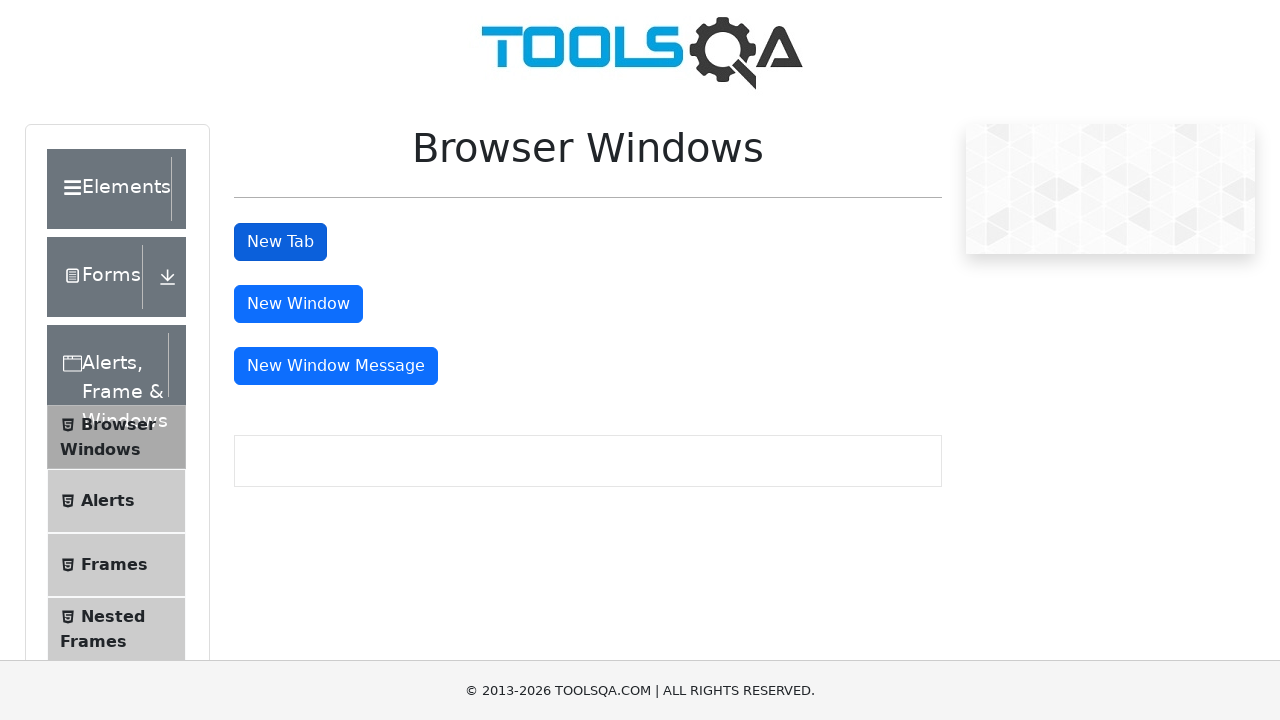

Clicked tab button to open second new tab at (280, 242) on #tabButton
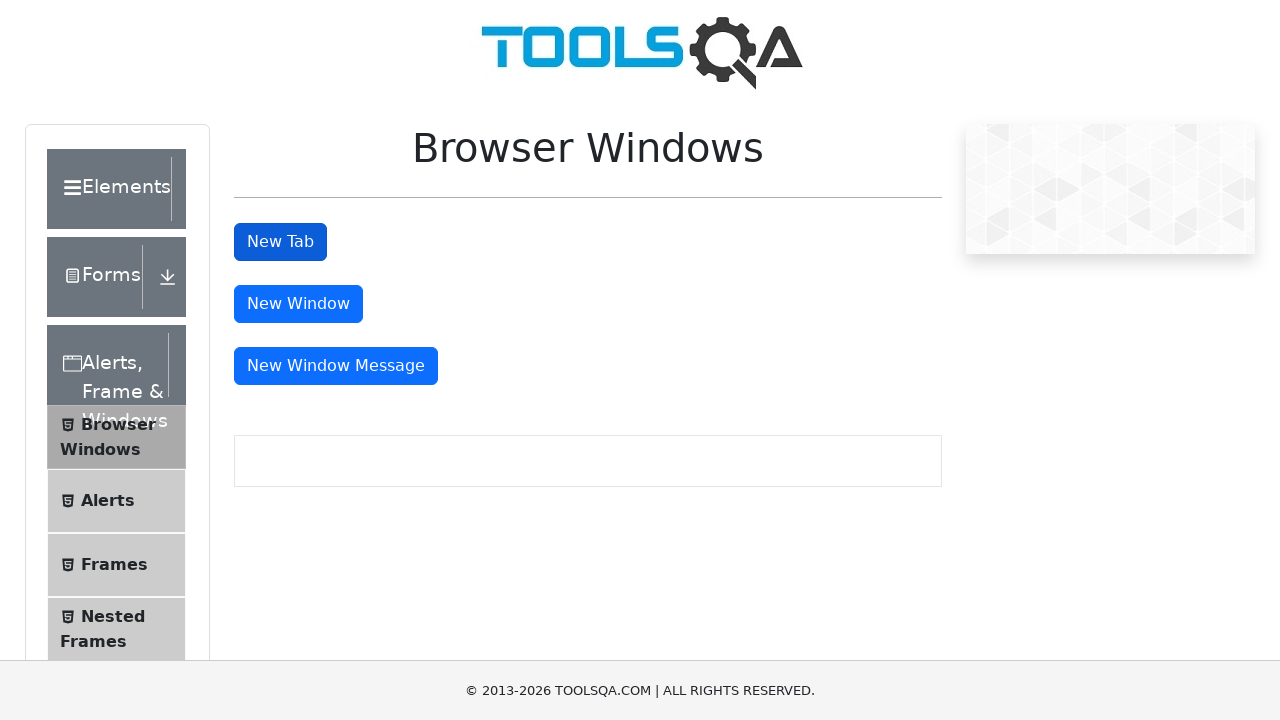

Clicked tab button to open third new tab at (280, 242) on #tabButton
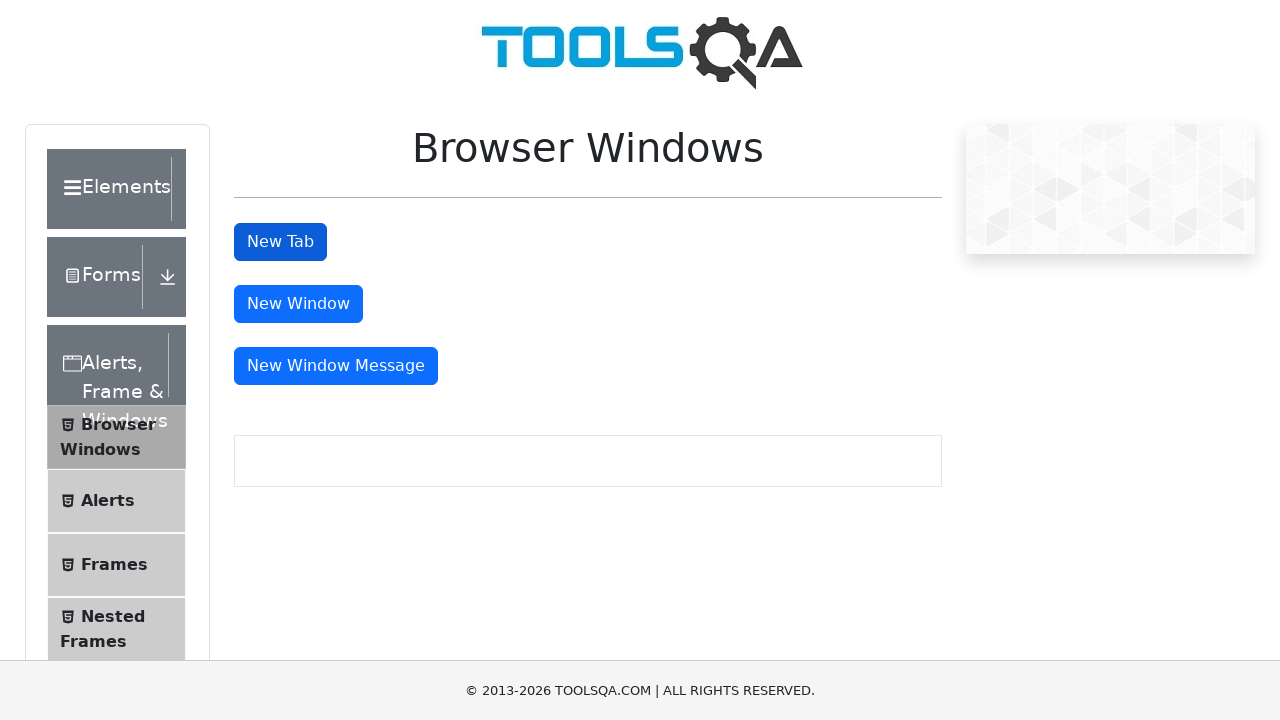

Retrieved all open pages/tabs from context
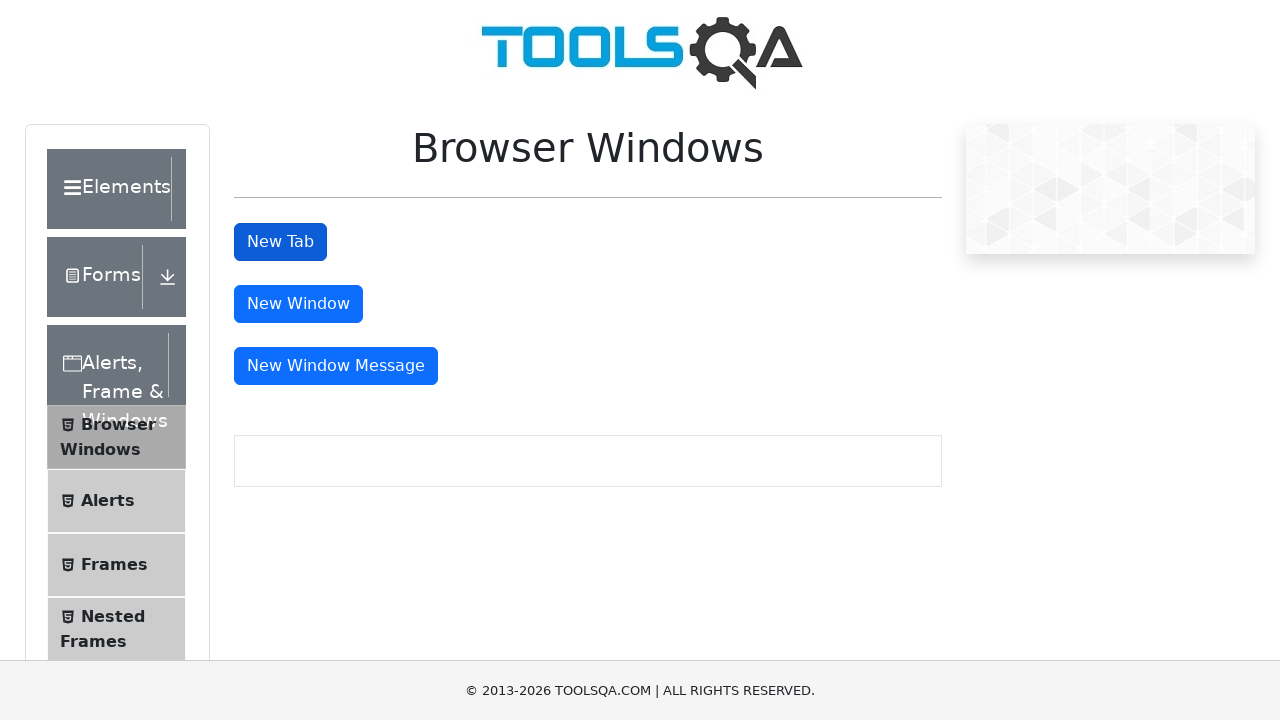

Switched to second tab
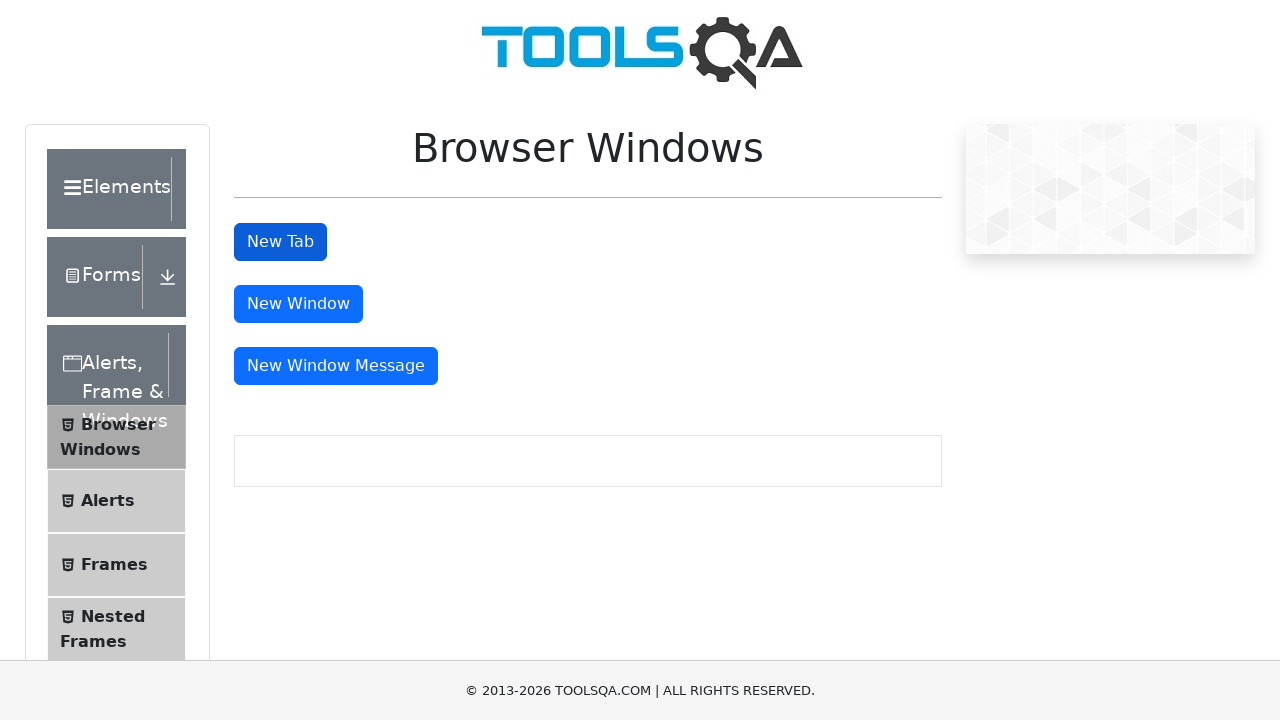

Waited 2 seconds on second tab
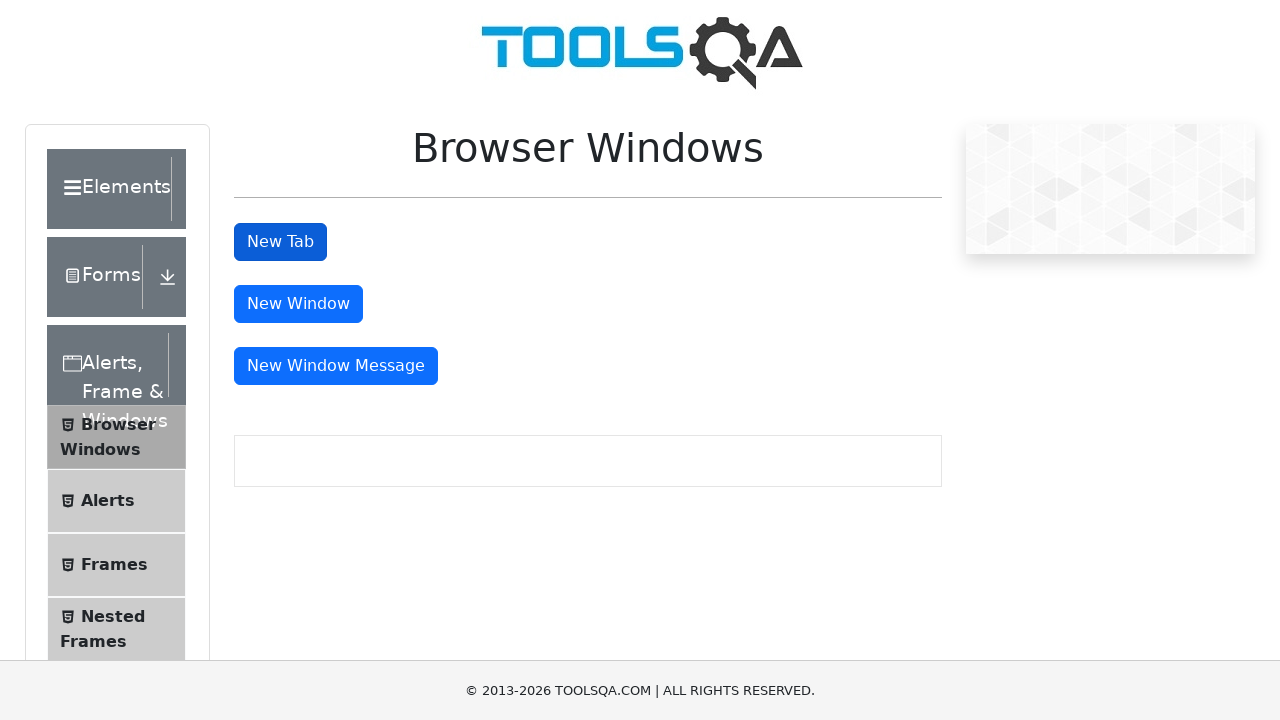

Switched to third tab
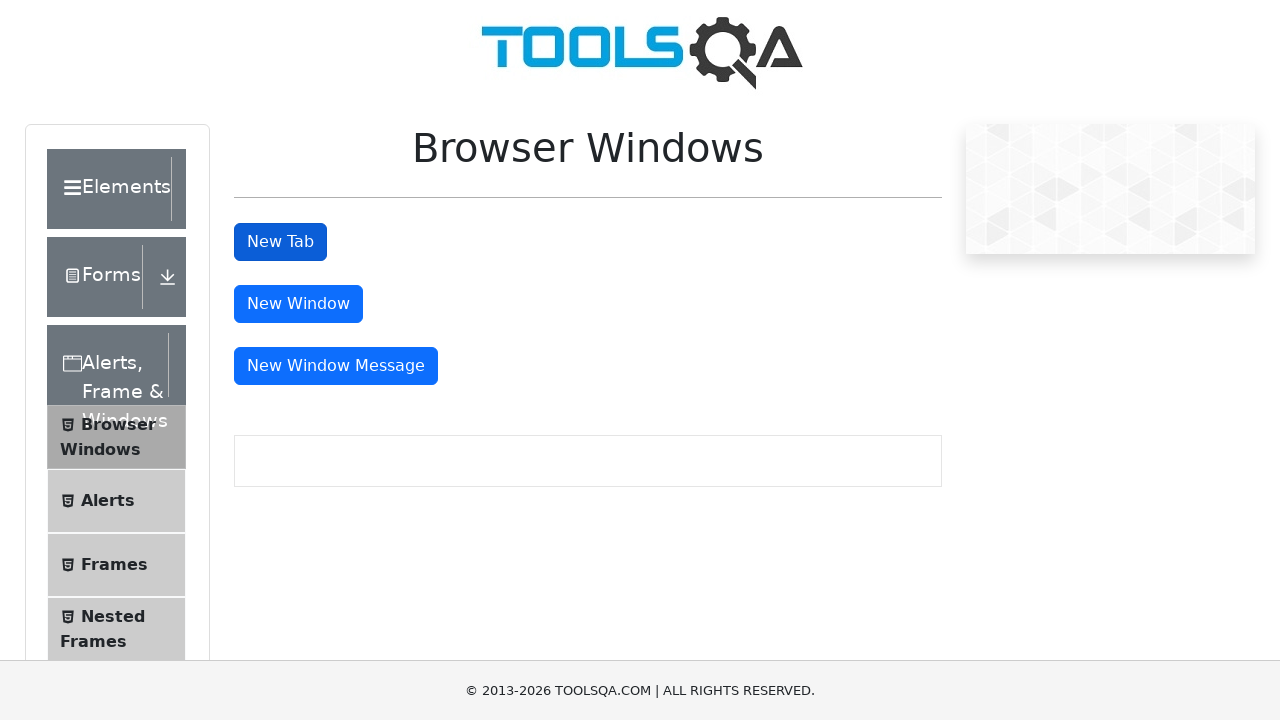

Waited 2 seconds on third tab
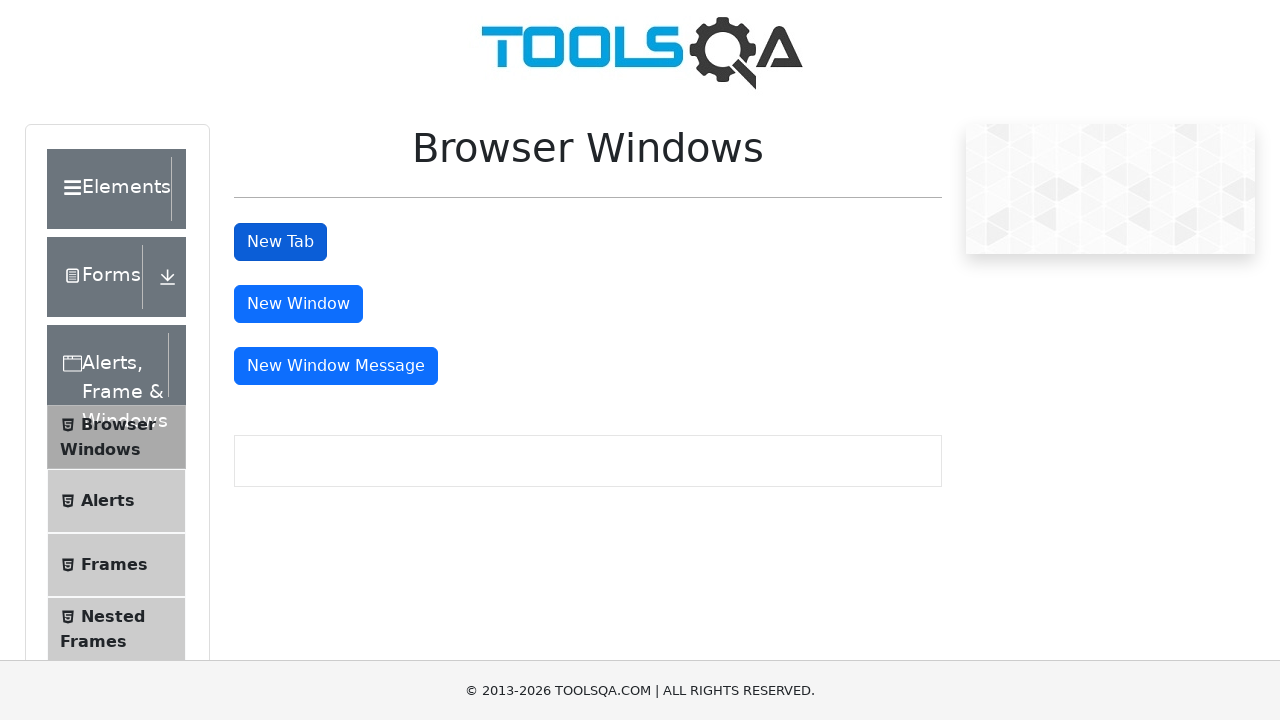

Switched back to original tab
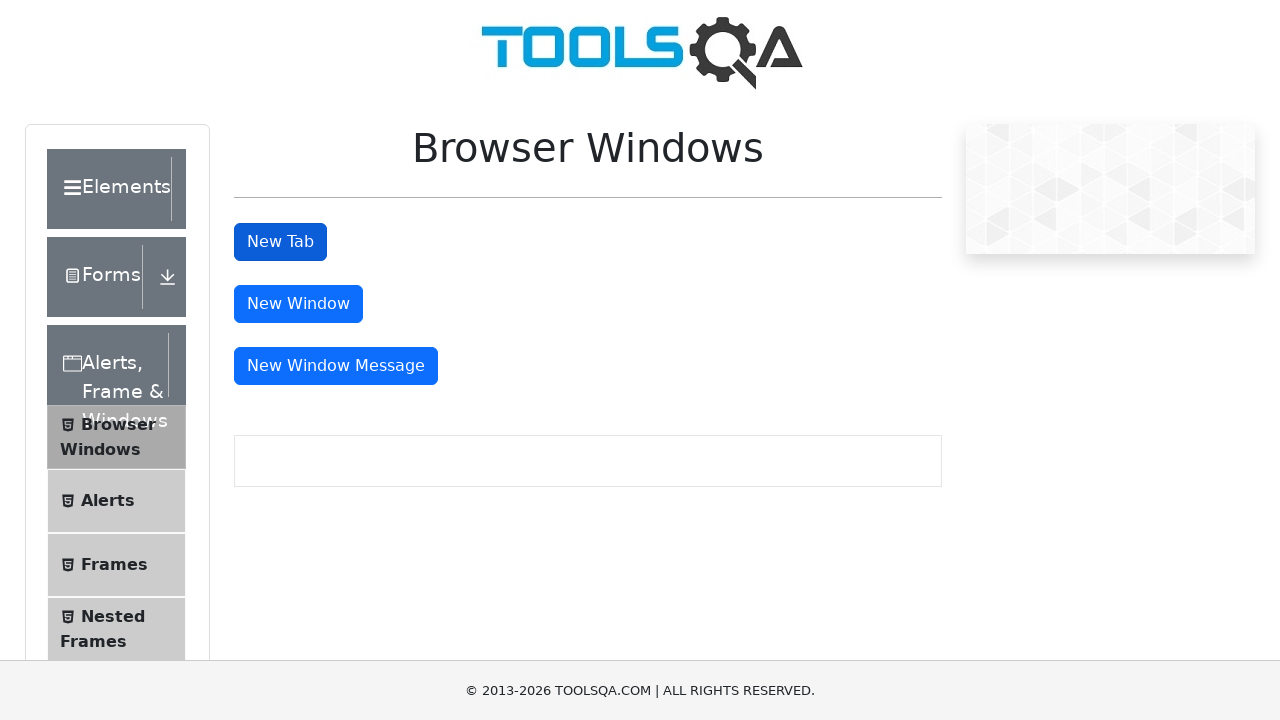

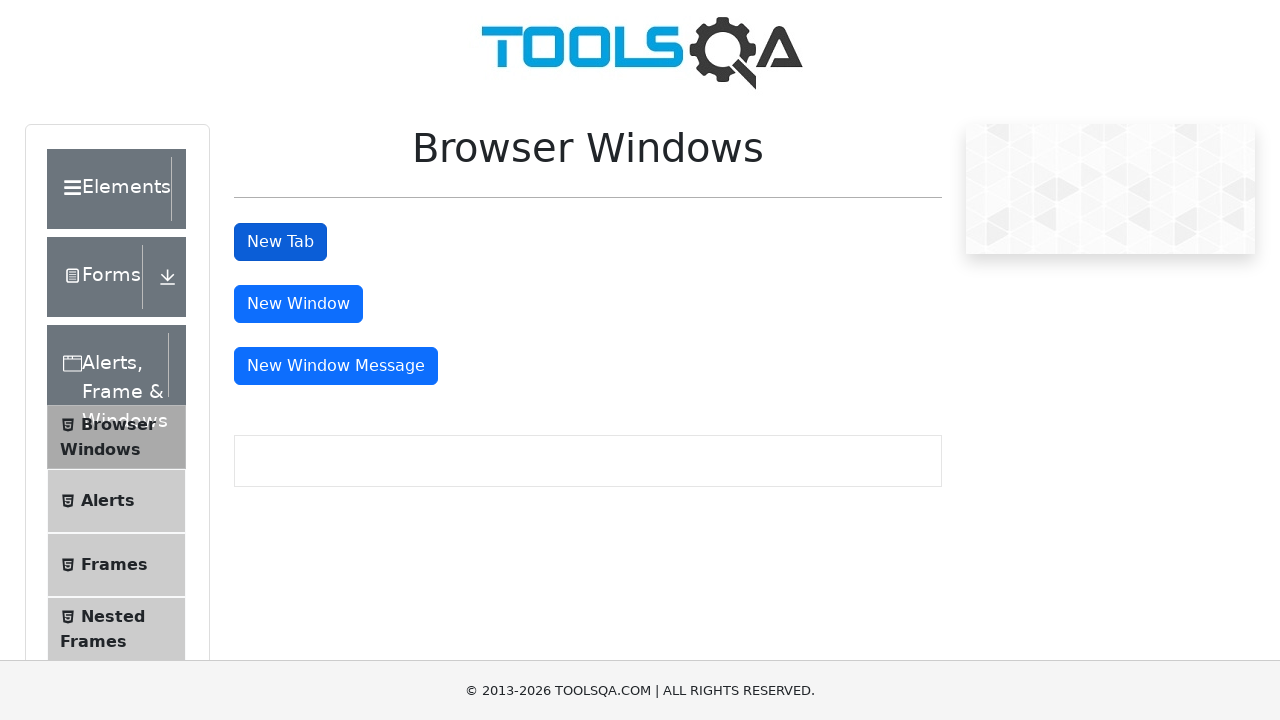